Right-clicks on a button and navigates the context menu using arrow keys to select an option

Starting URL: https://medialize.github.io/jQuery-contextMenu/demo.html

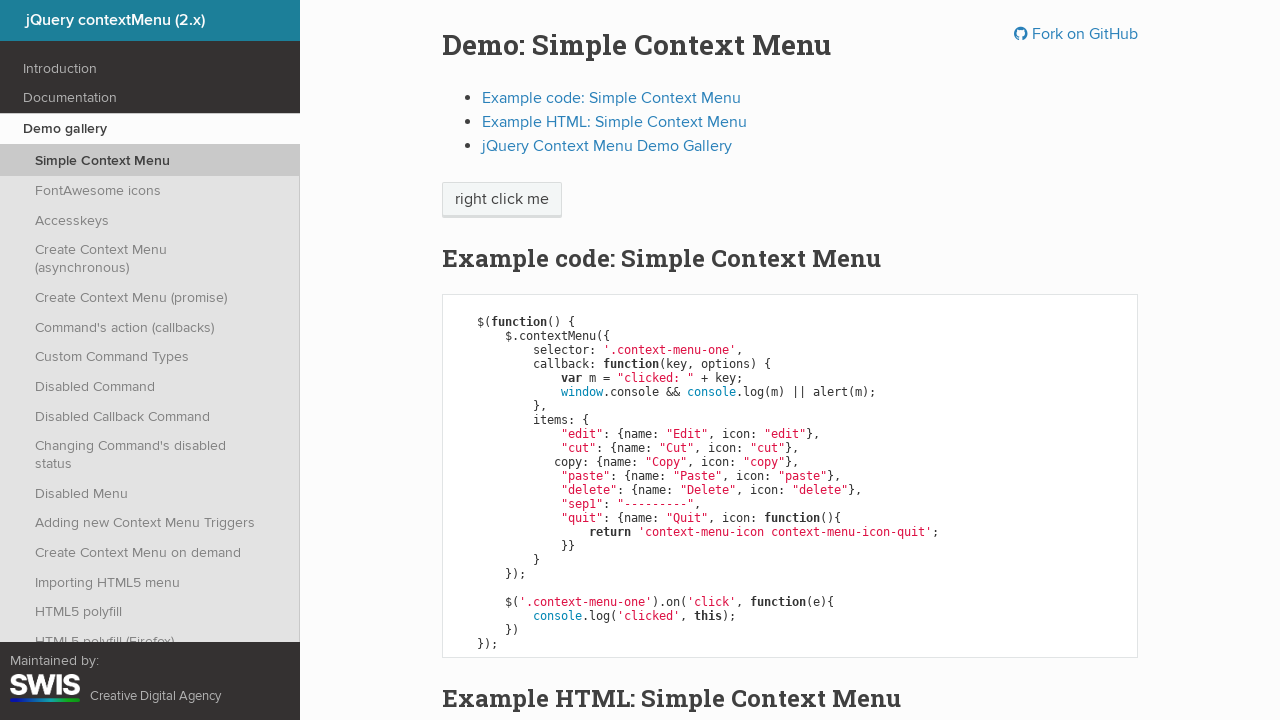

Navigated to jQuery-contextMenu demo page
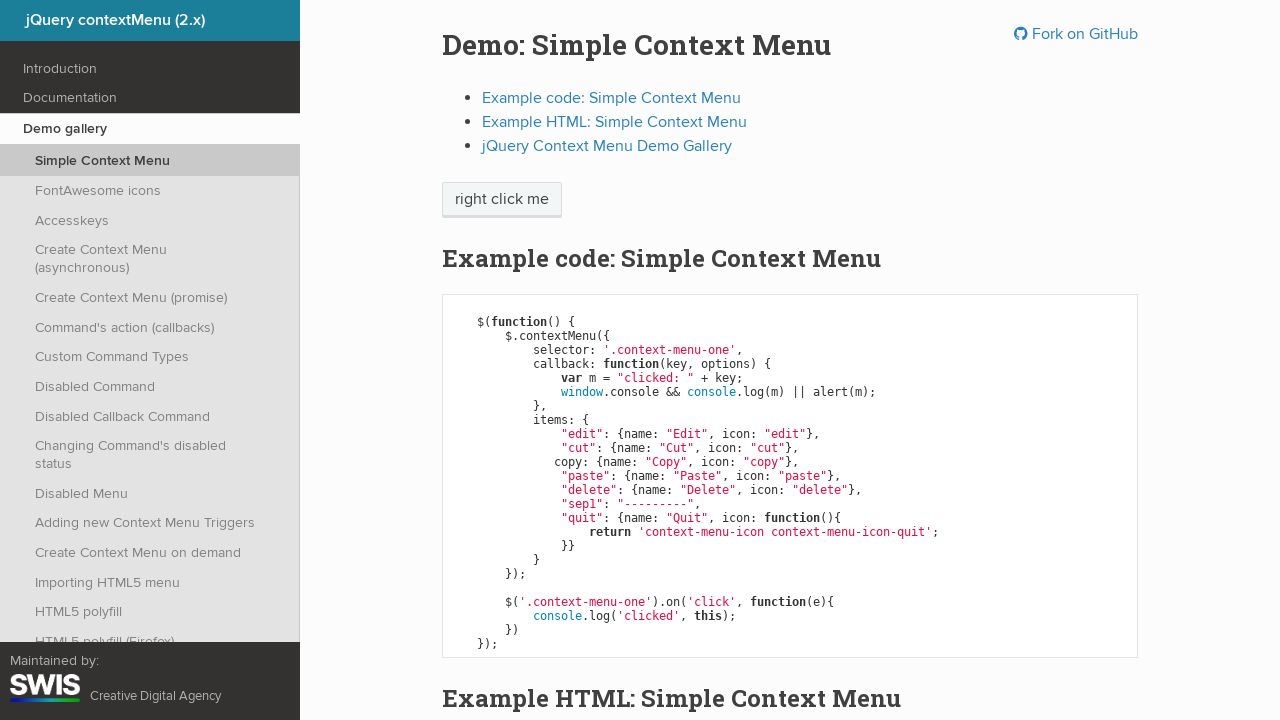

Right-clicked on 'right click me' button to open context menu at (502, 200) on //span[text()='right click me']
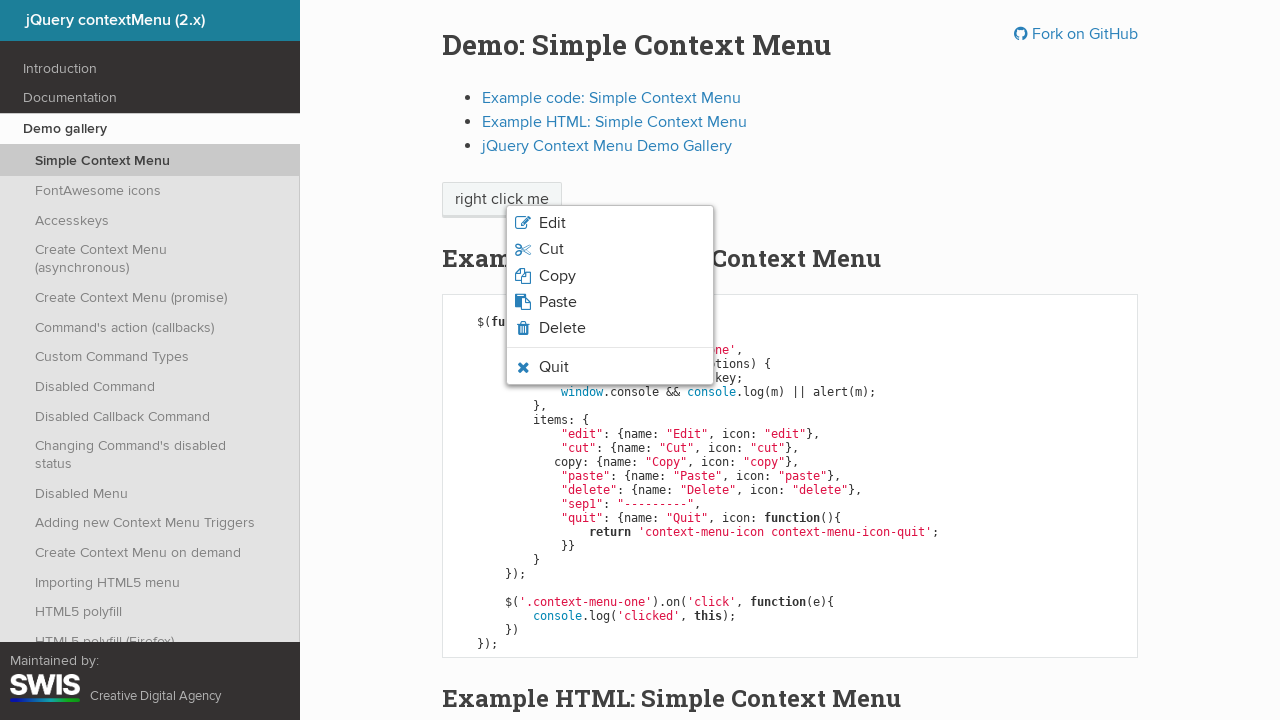

Pressed ArrowDown to navigate context menu
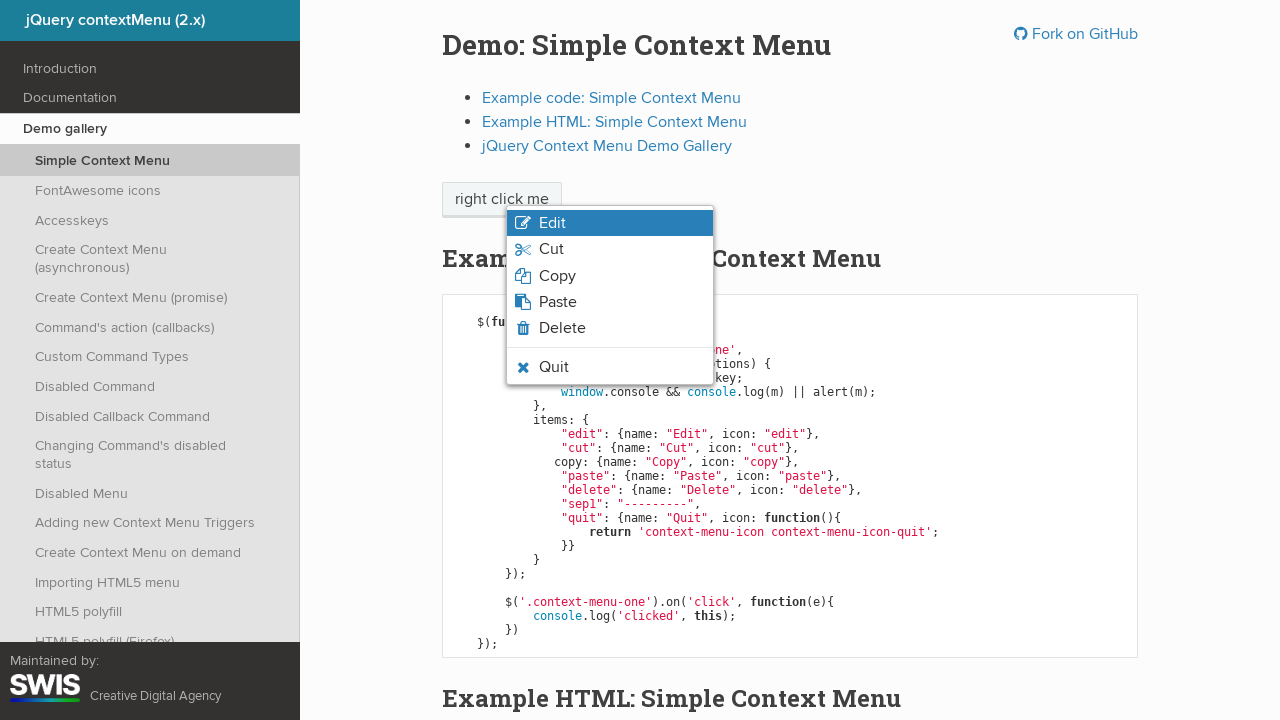

Pressed ArrowDown again to navigate to next menu option
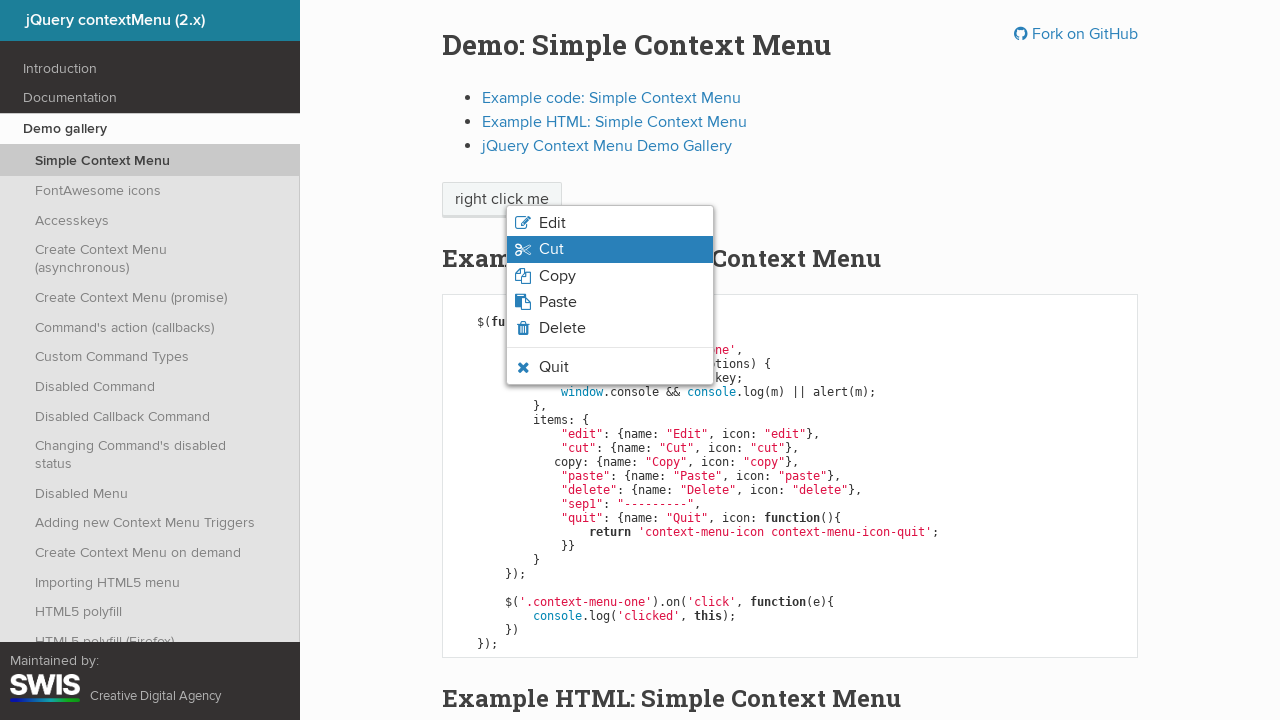

Pressed Enter to select the highlighted context menu option
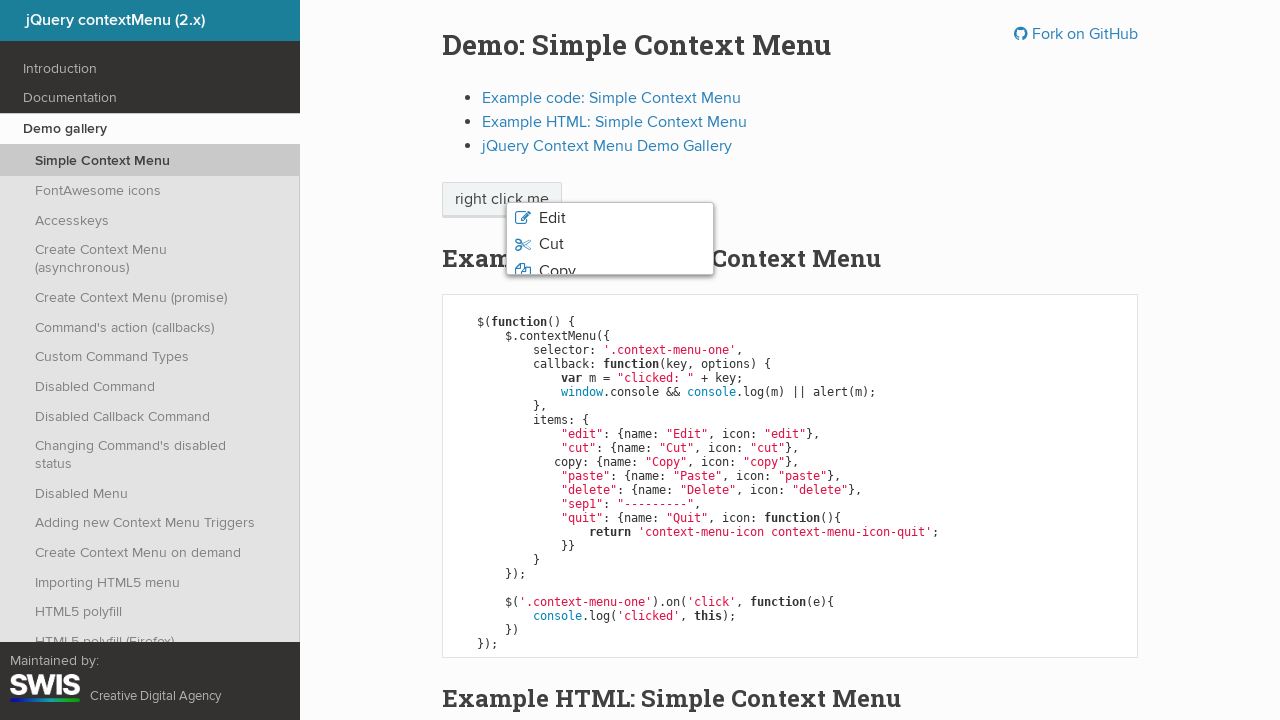

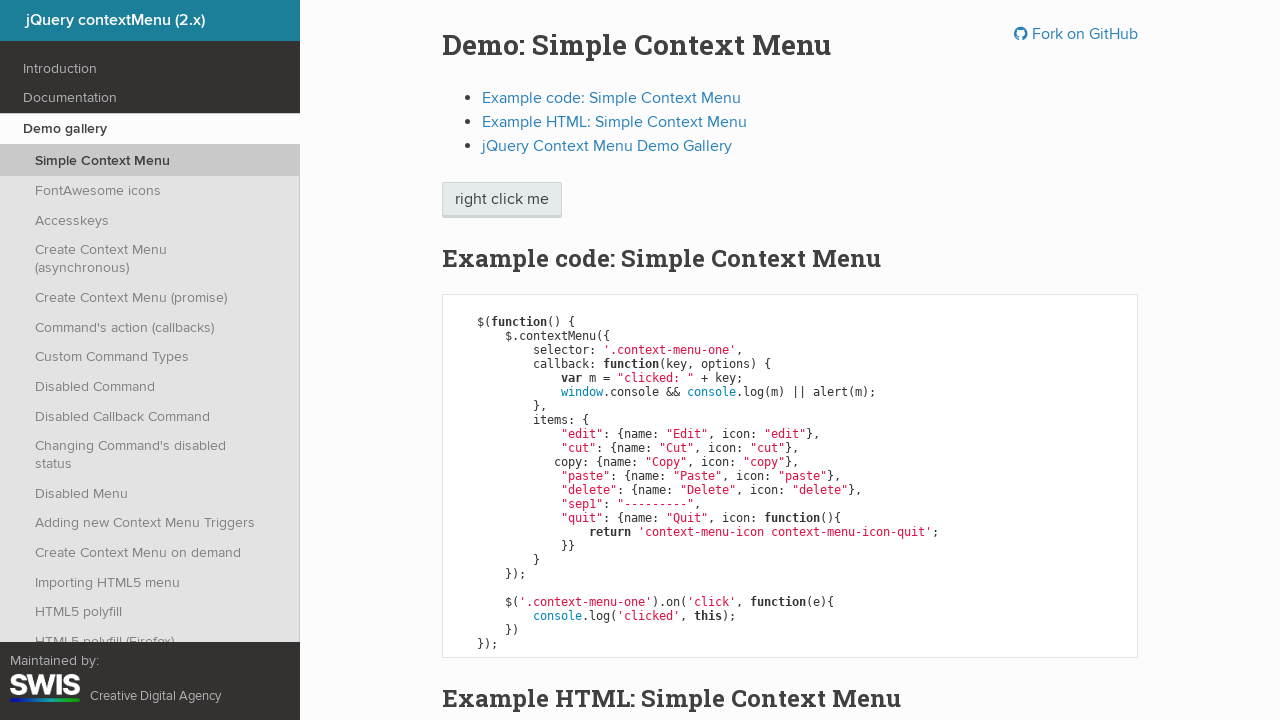